Tests that typing text in the first number input field handles non-numeric input

Starting URL: https://testsheepnz.github.io/BasicCalculator

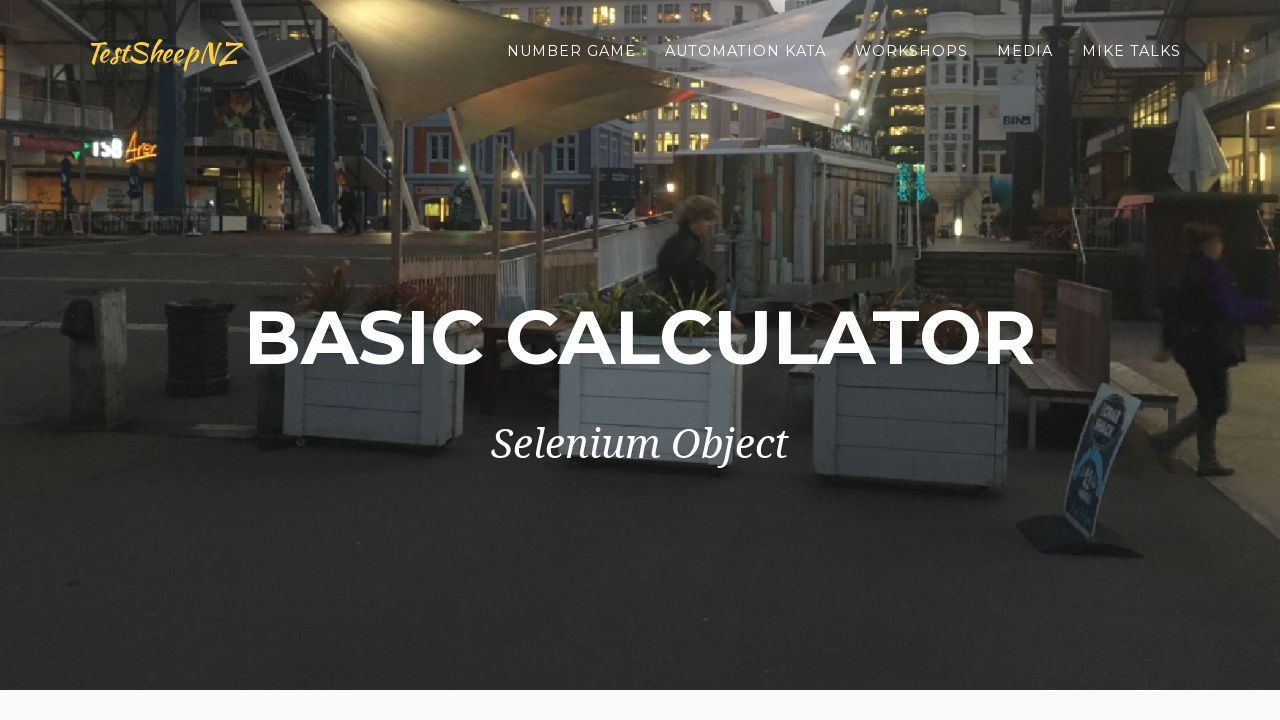

Selected build version 7 from dropdown on #selectBuild
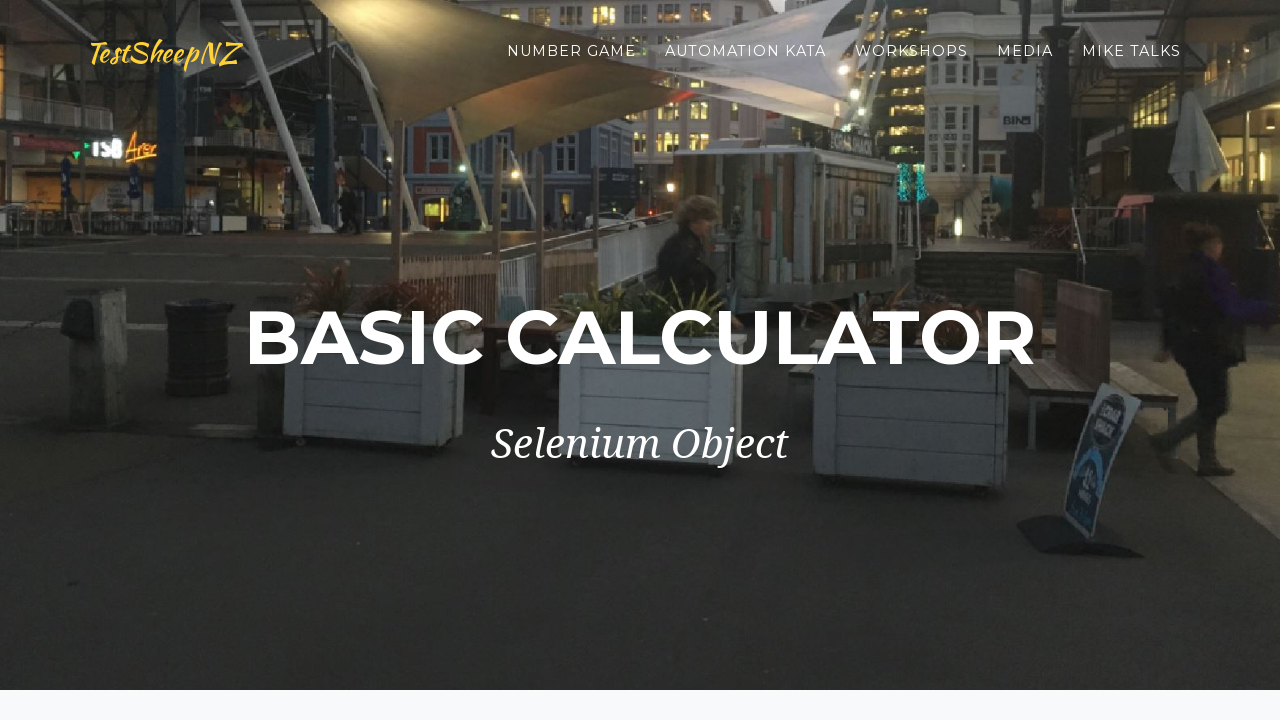

Typed 'Text' in first number input field on input[name=number1]
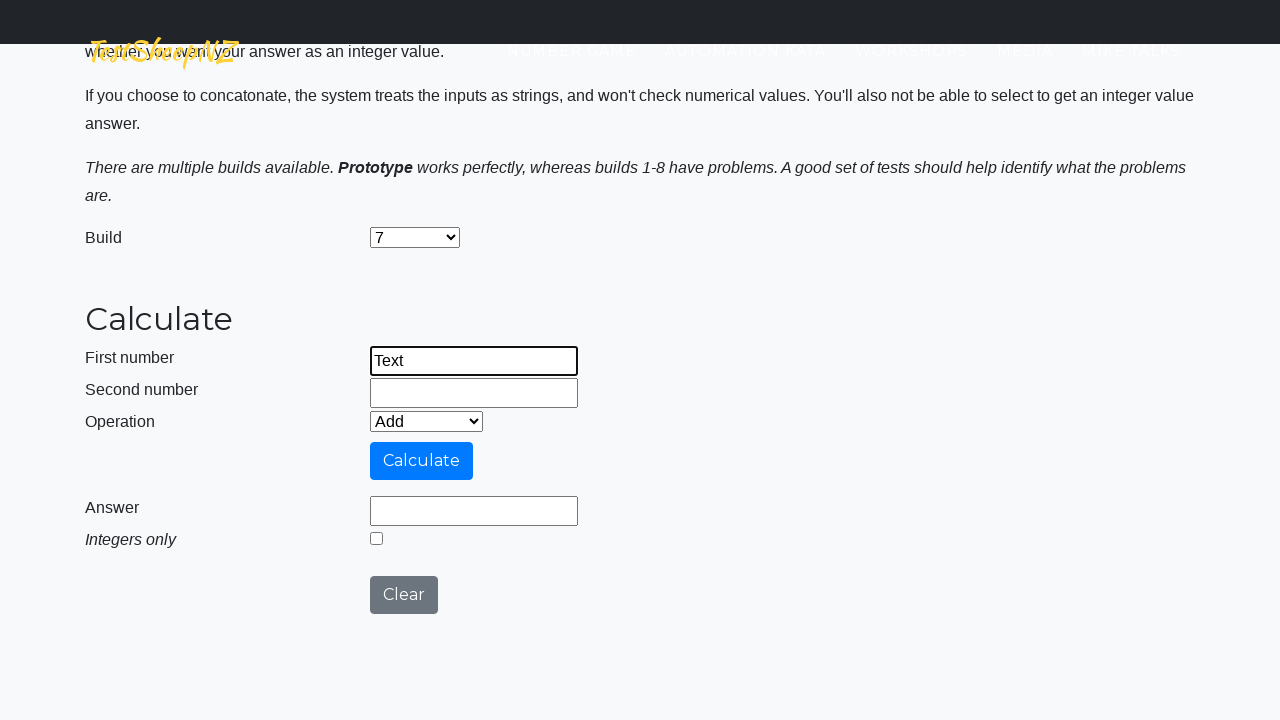

Waited 500ms for field to process non-numeric input
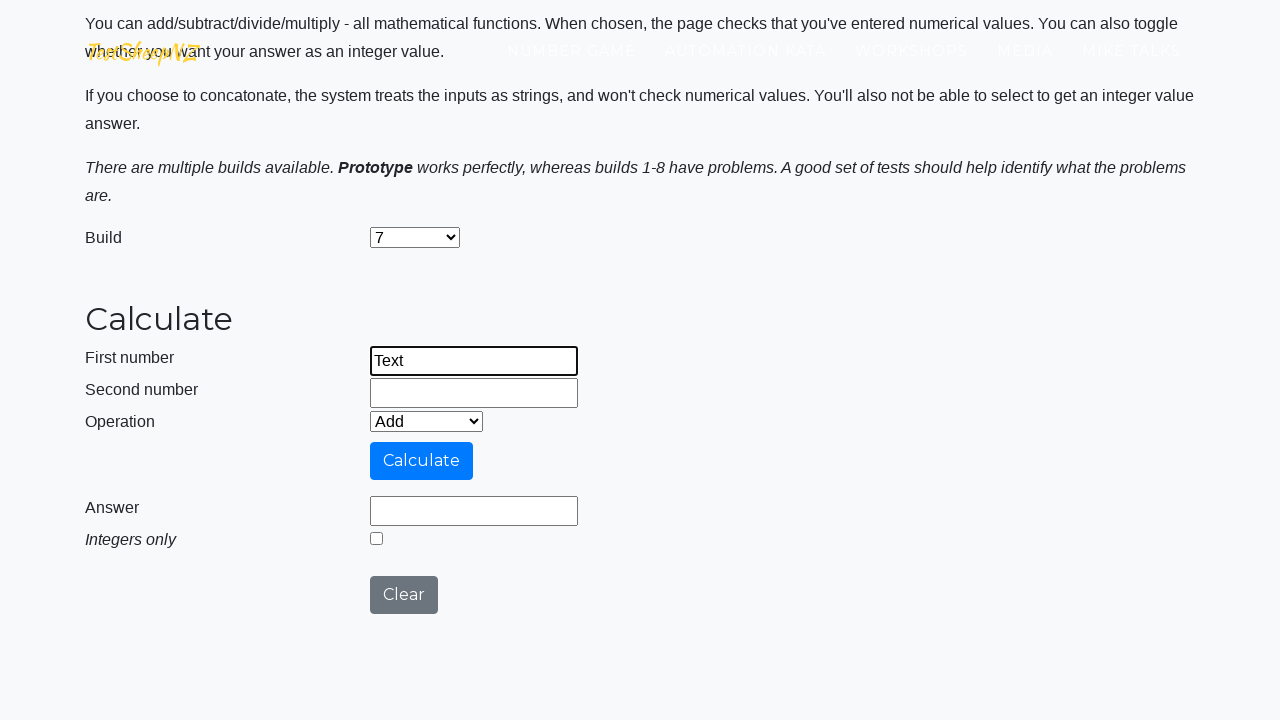

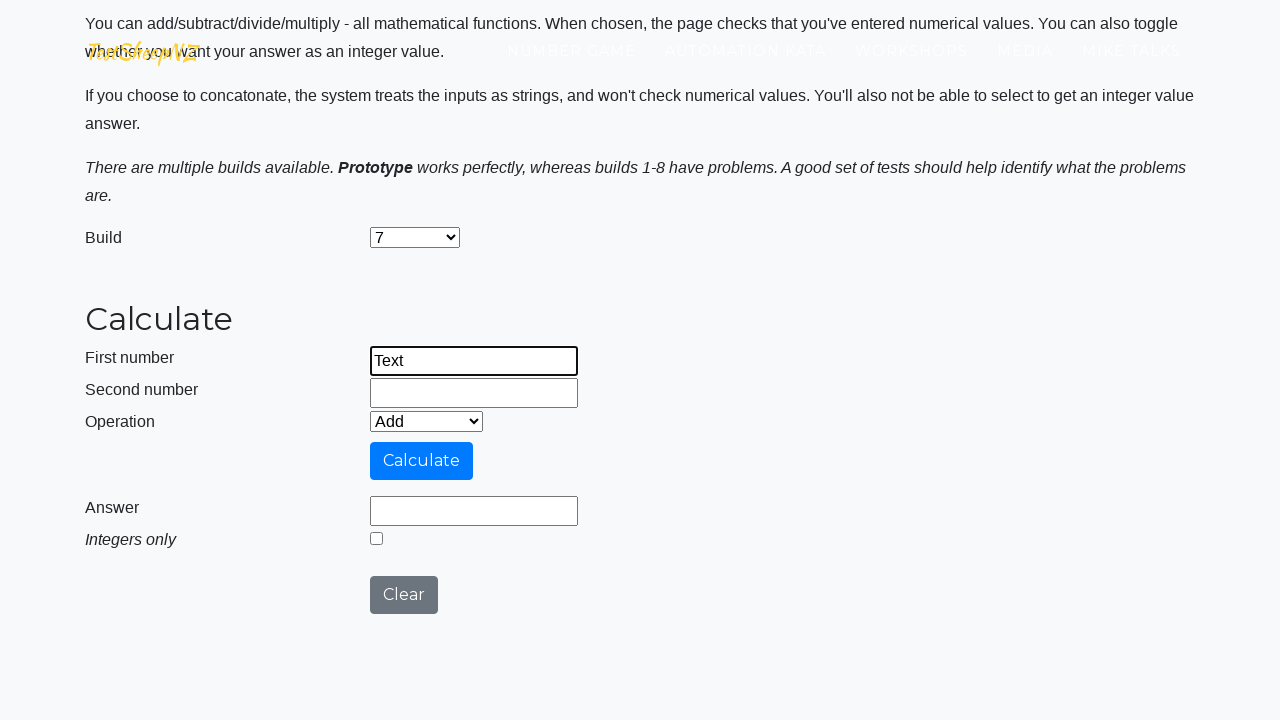